Tests carousel functionality by clicking the previous slide button

Starting URL: https://www.demoblaze.com/index.html

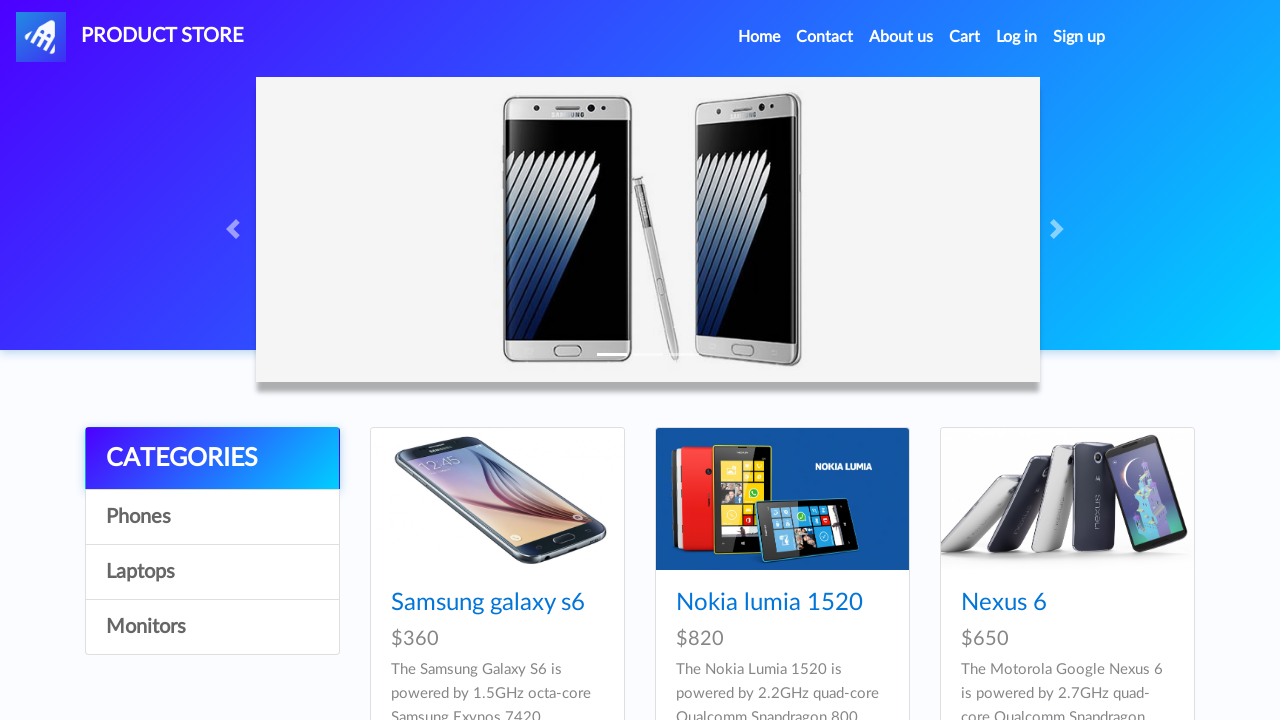

Navigated to DemoBlaze home page
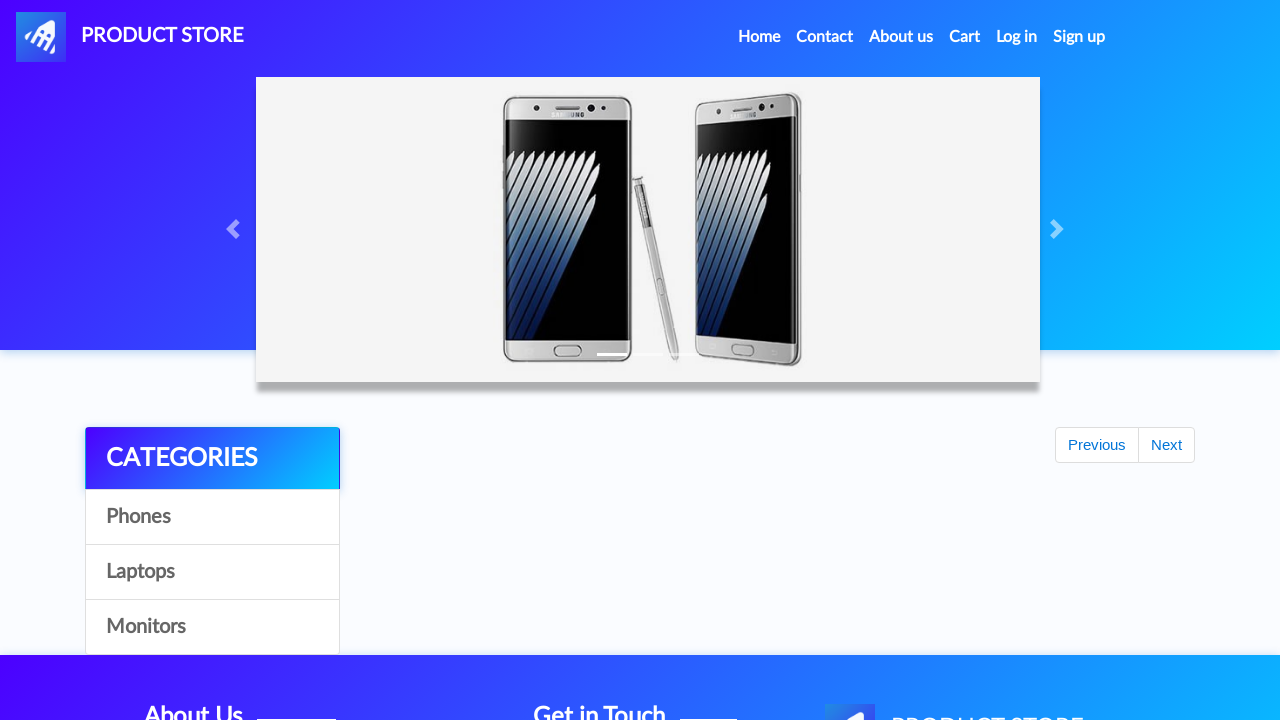

Clicked previous slide button in carousel at (236, 229) on xpath=//a[@data-slide="prev"]
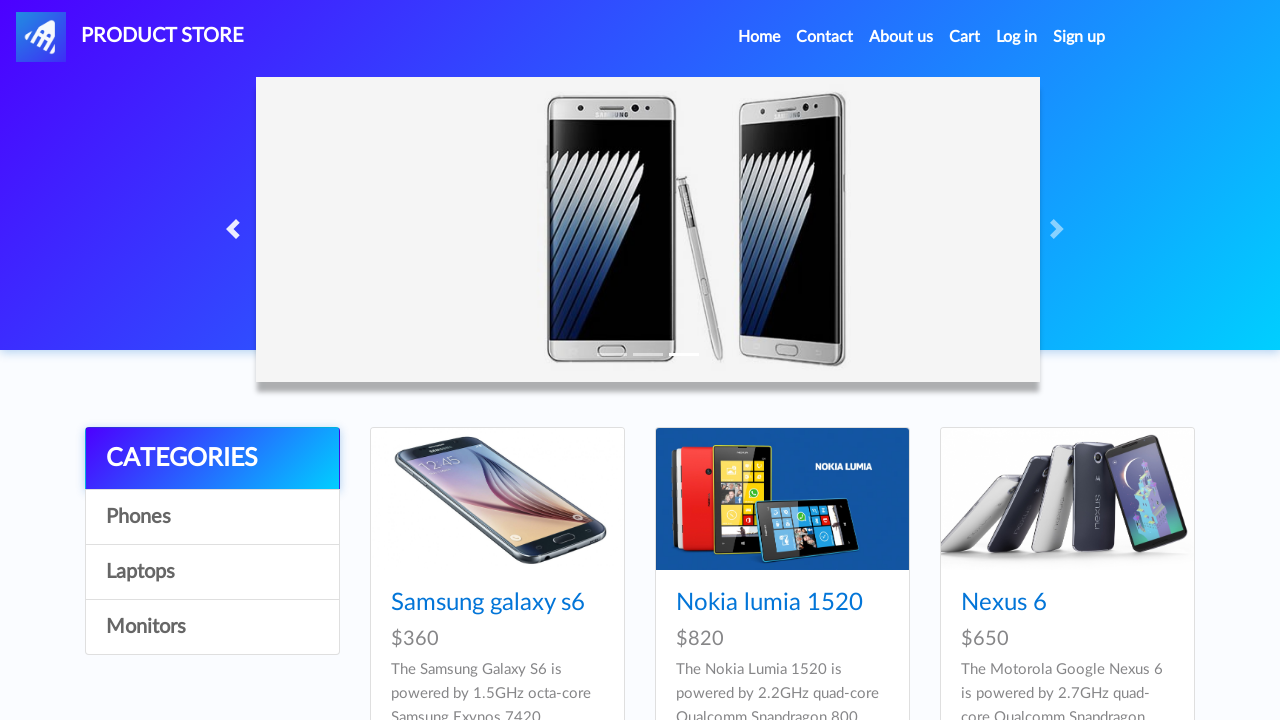

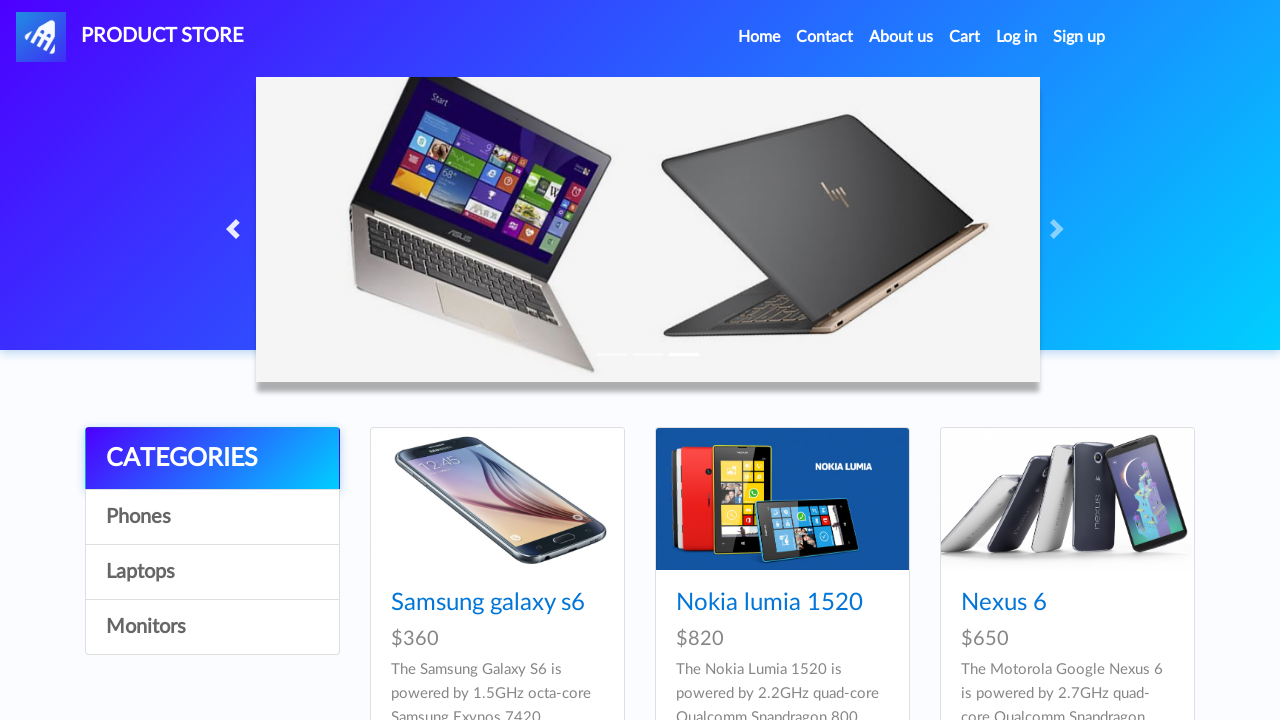